Tests dropdown menu functionality by selecting options using different methods: by value, by index, and by visible text.

Starting URL: http://the-internet.herokuapp.com/dropdown

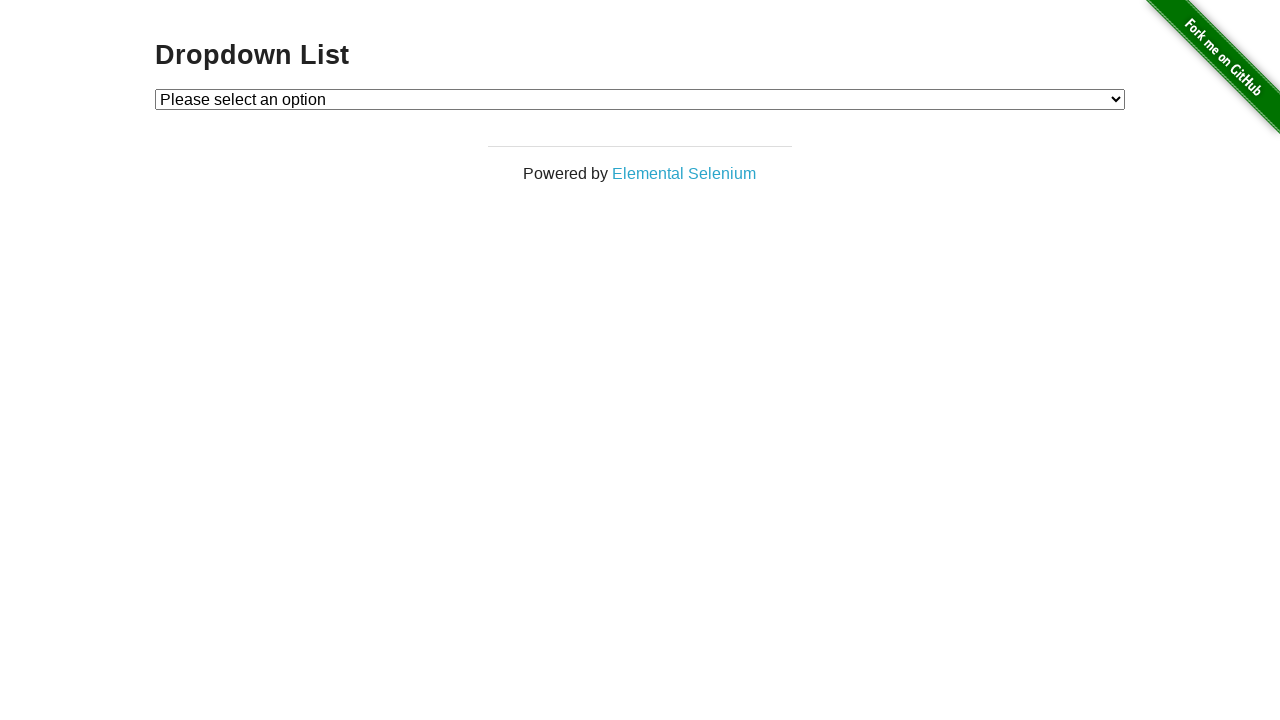

Selected dropdown option by value '2' on #dropdown
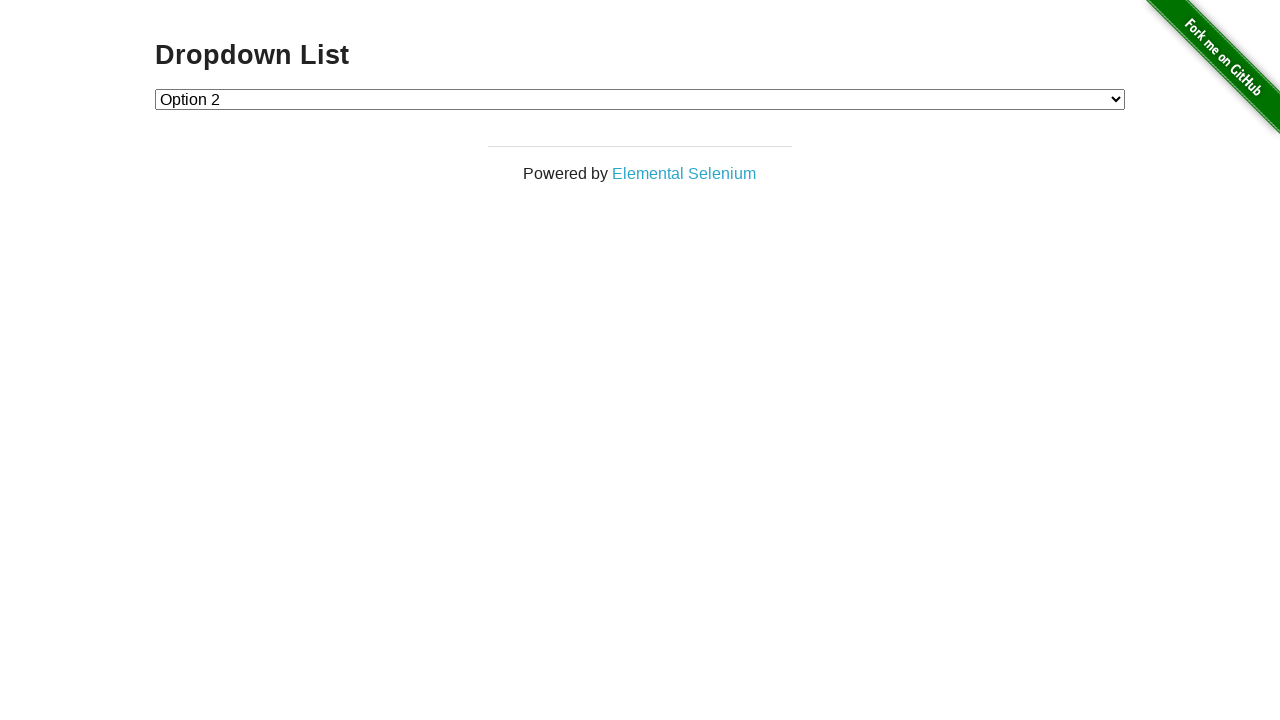

Selected dropdown option by index 1 (Option 1) on #dropdown
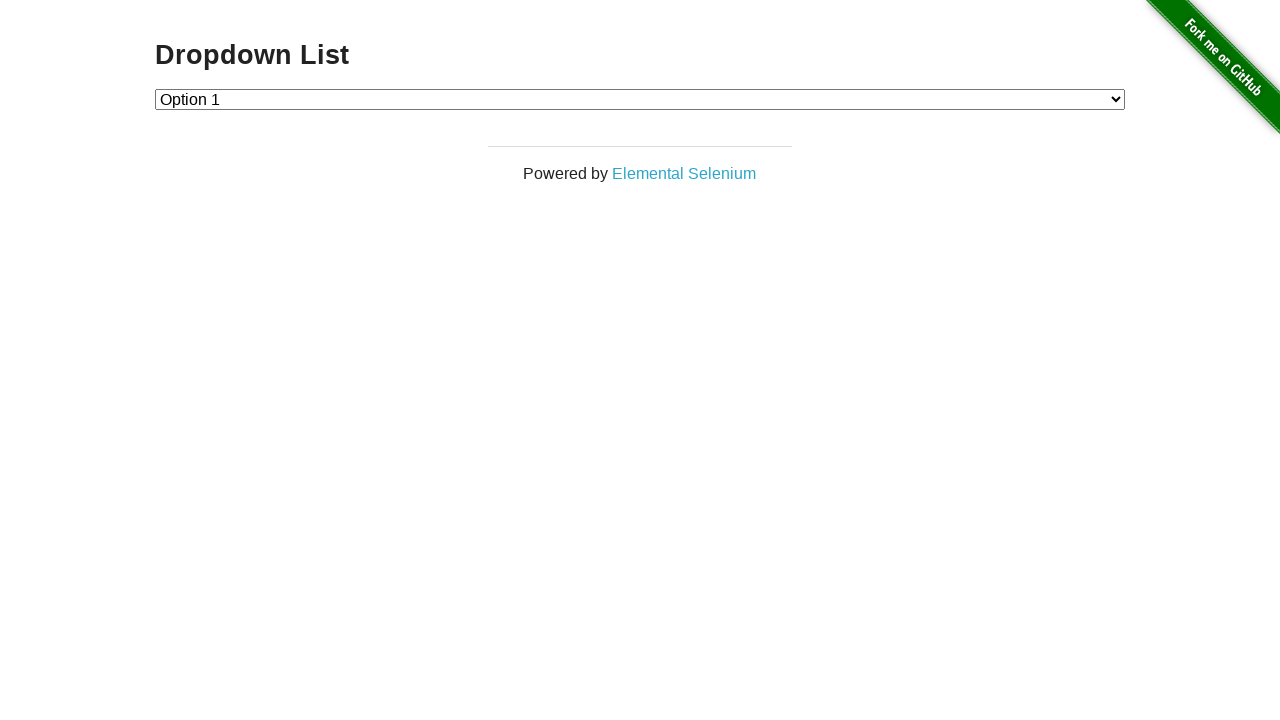

Selected dropdown option by visible text 'Please select an option' on #dropdown
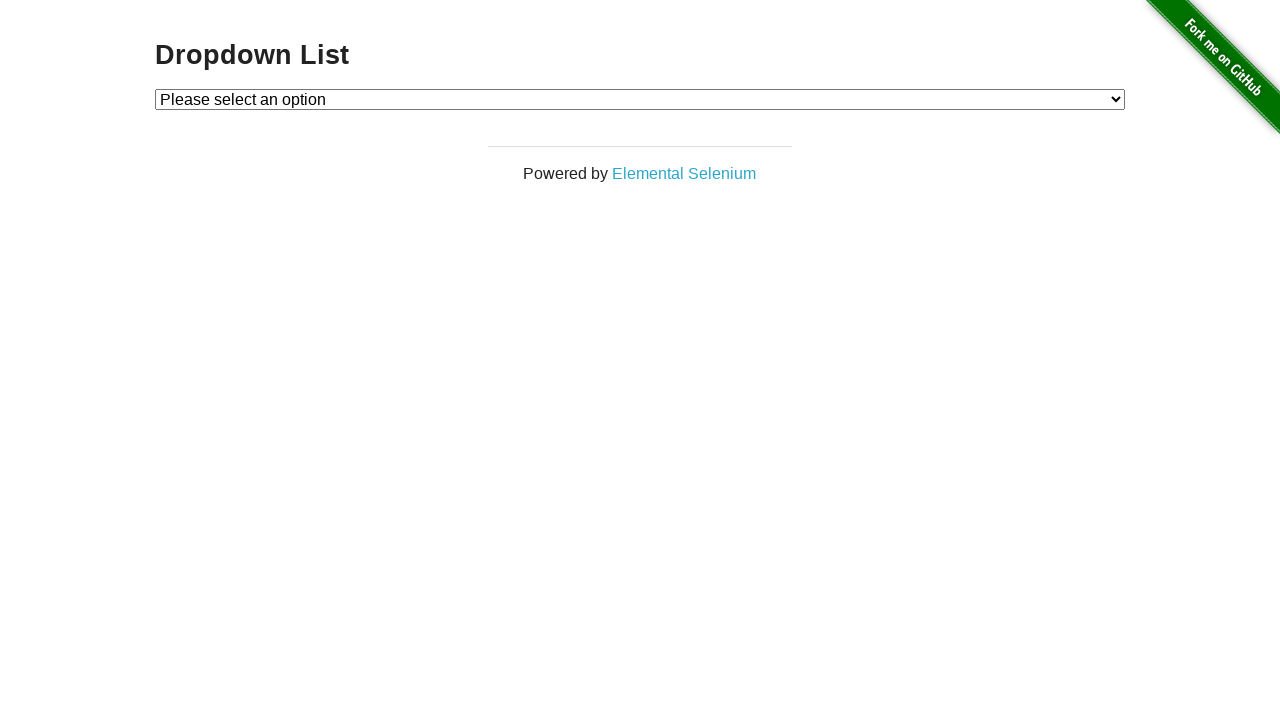

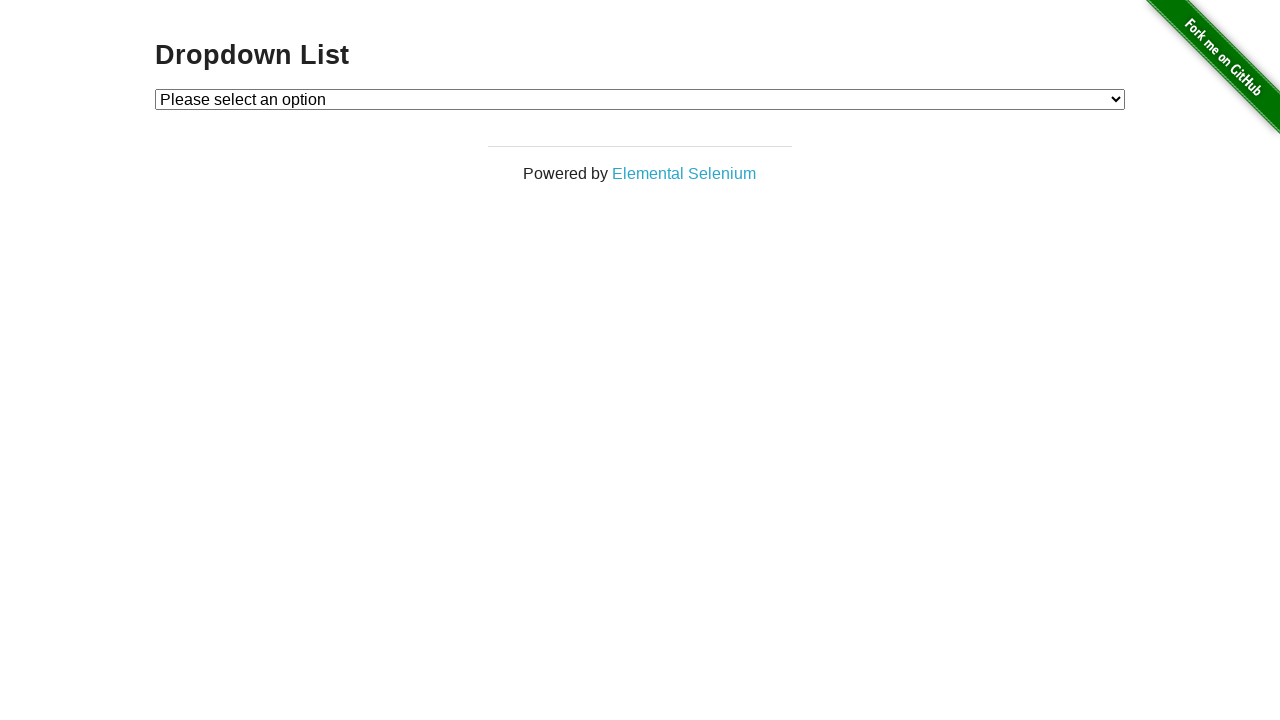